Tests multi-window tab handling by opening a new browser window, navigating to a second page, extracting course name text, switching back to the original window, and filling a form field with the extracted text.

Starting URL: https://rahulshettyacademy.com/angularpractice/

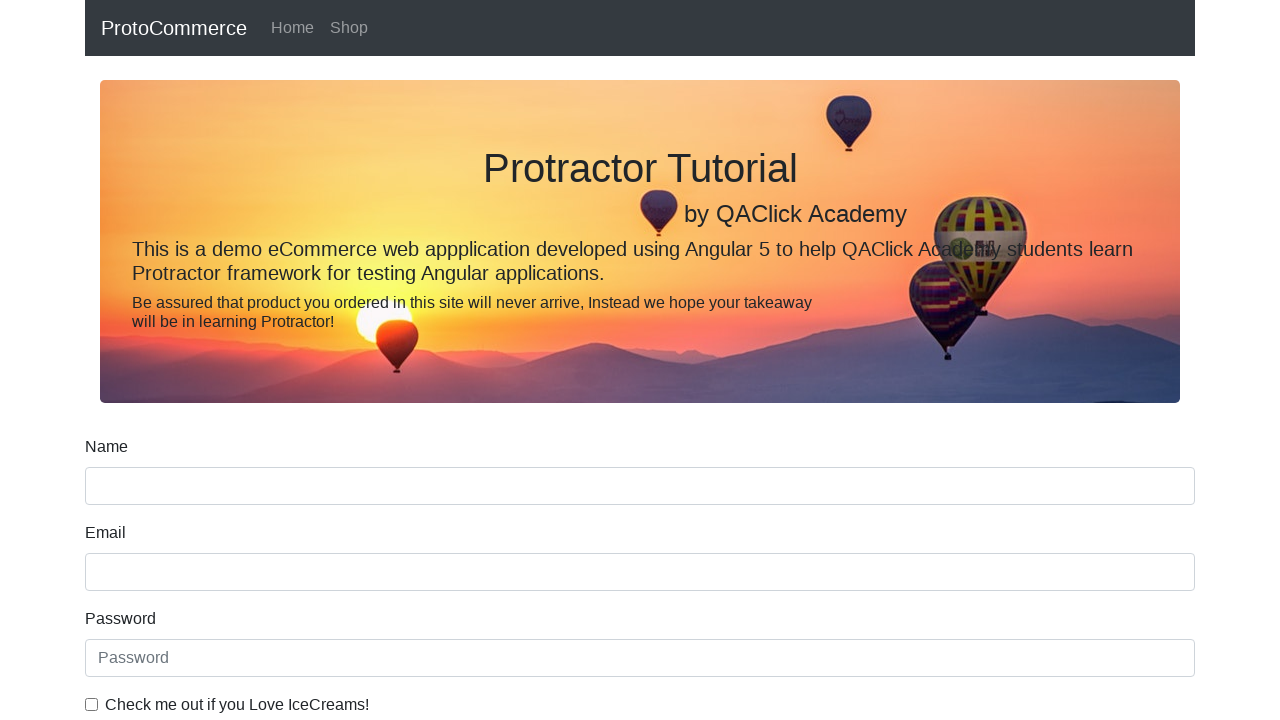

Opened a new browser window/tab
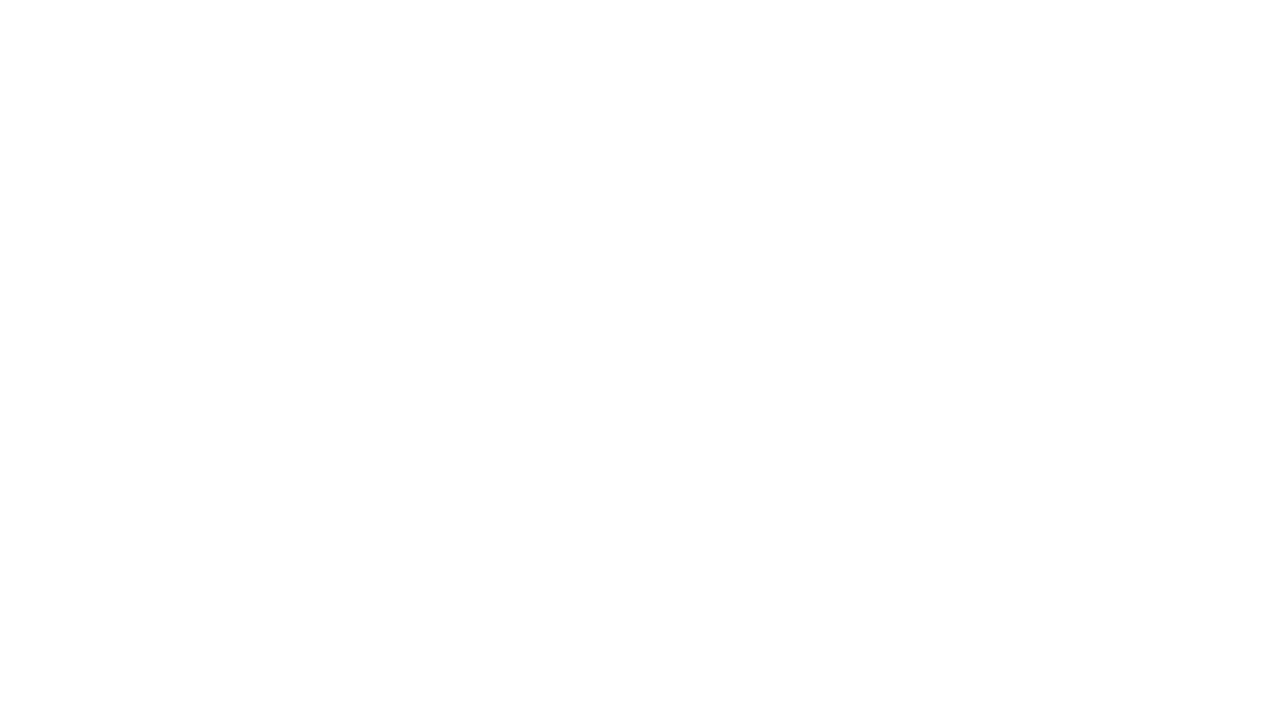

Navigated to https://rahulshettyacademy.com/ in new window
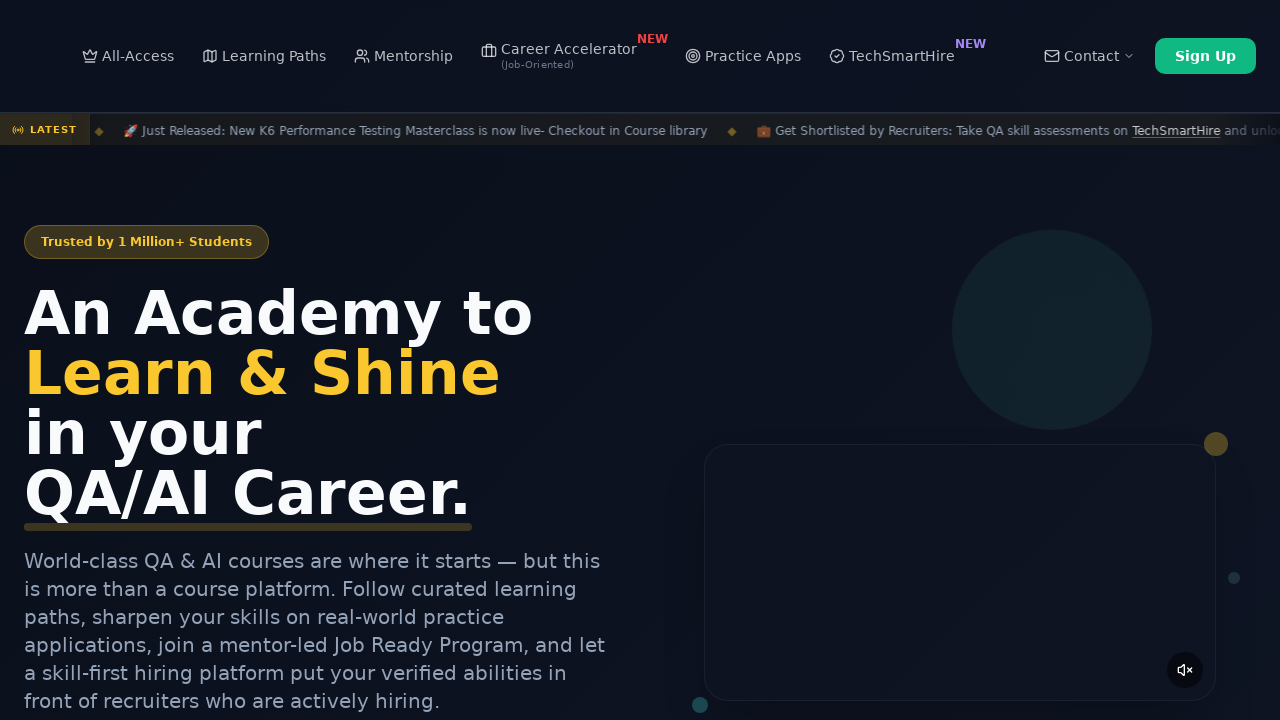

Course links loaded in new window
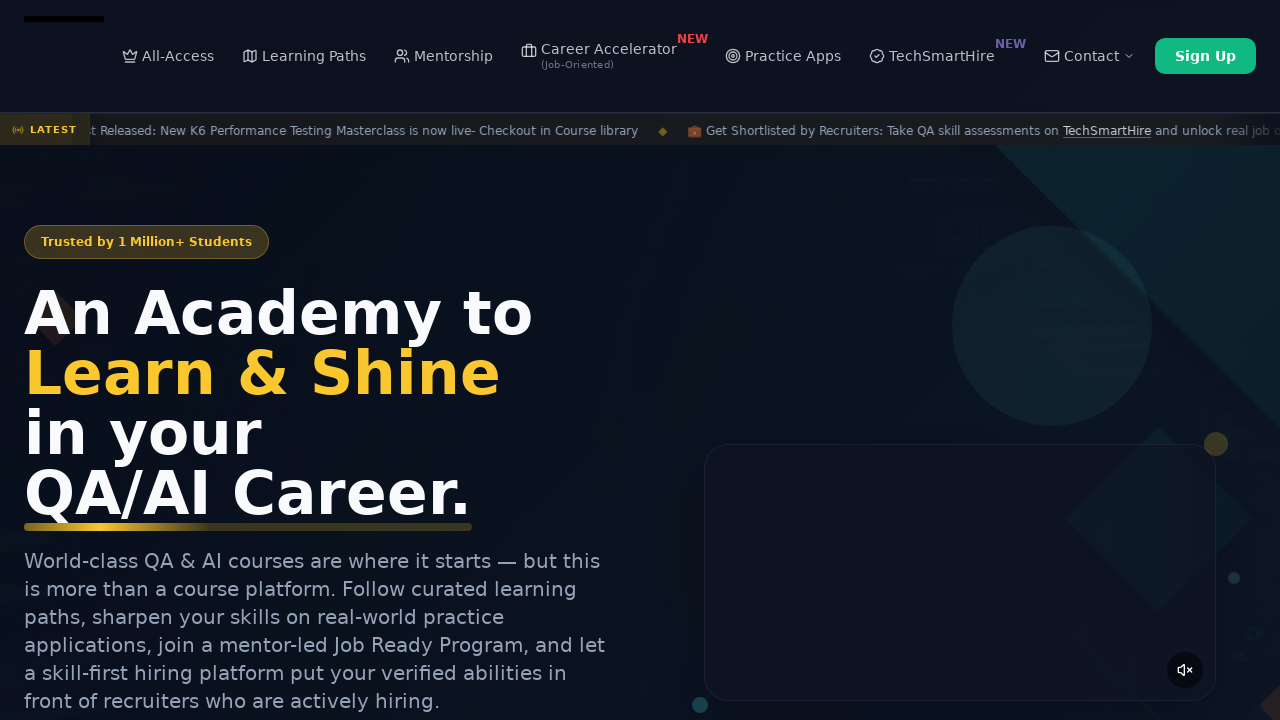

Located course links in new window
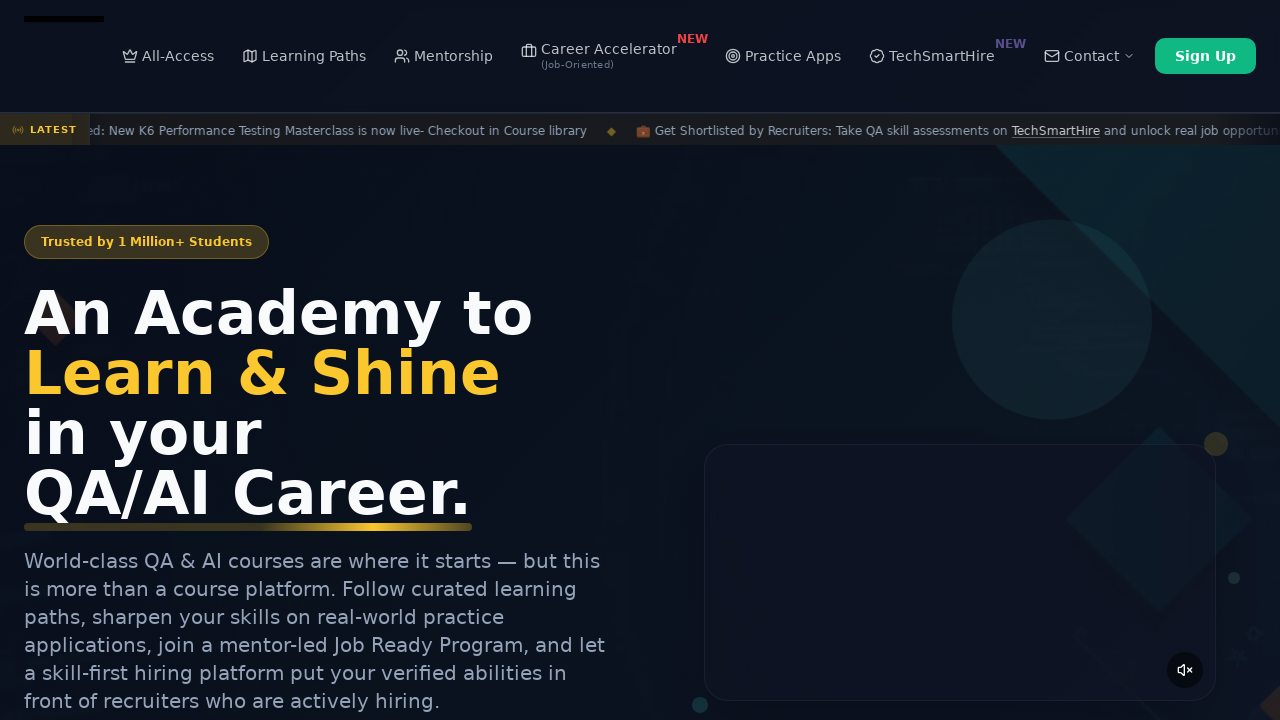

Extracted course name from second course link: 'Playwright Testing'
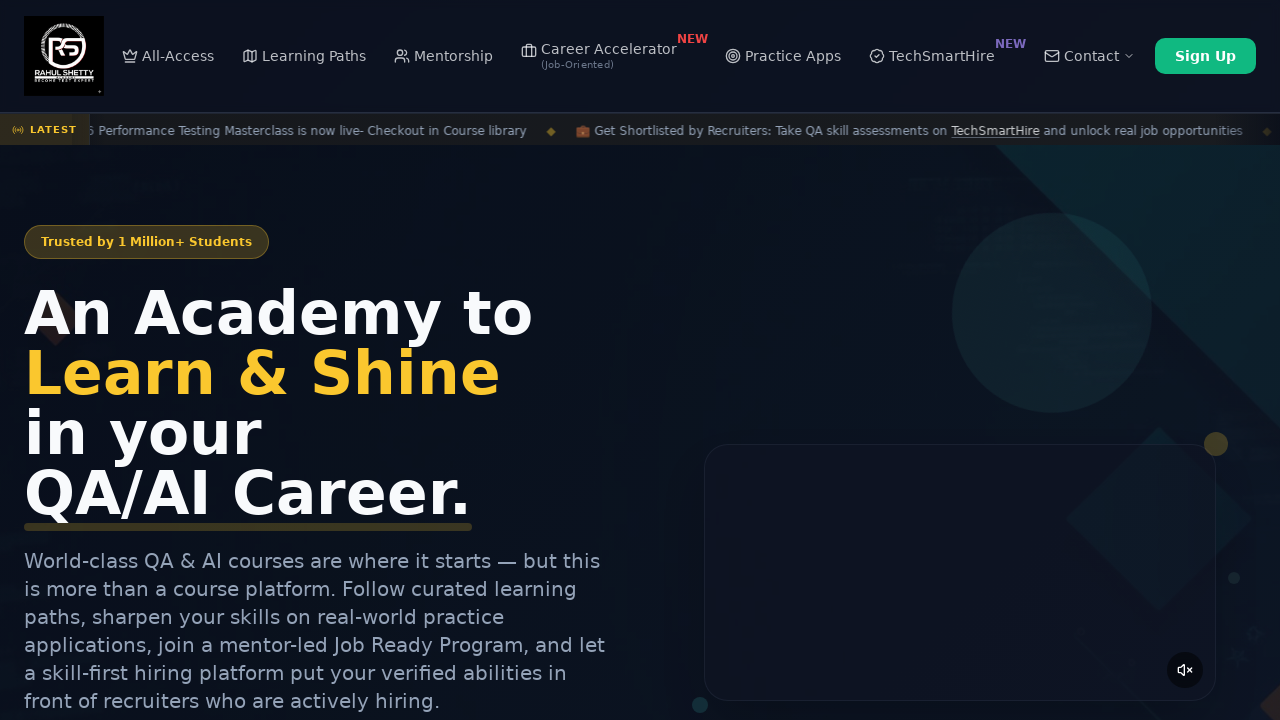

Filled name field with extracted course name: 'Playwright Testing' on input[name='name']
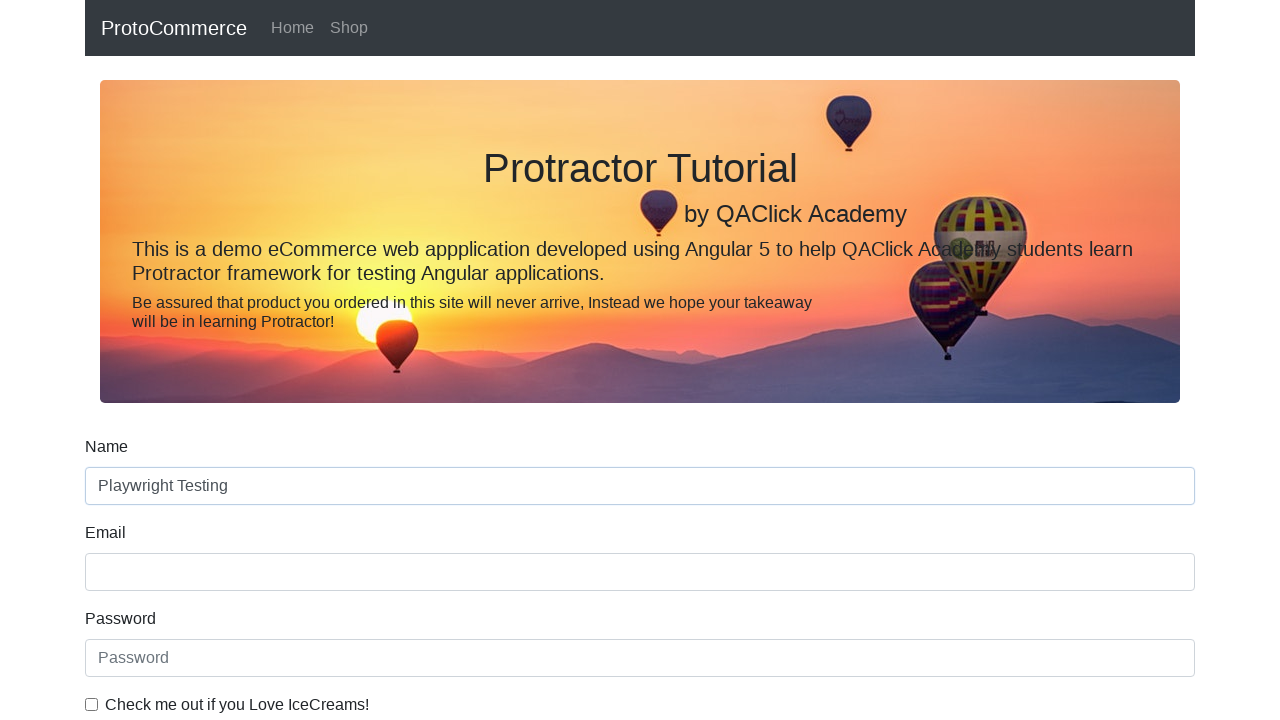

Confirmed name field is present and filled
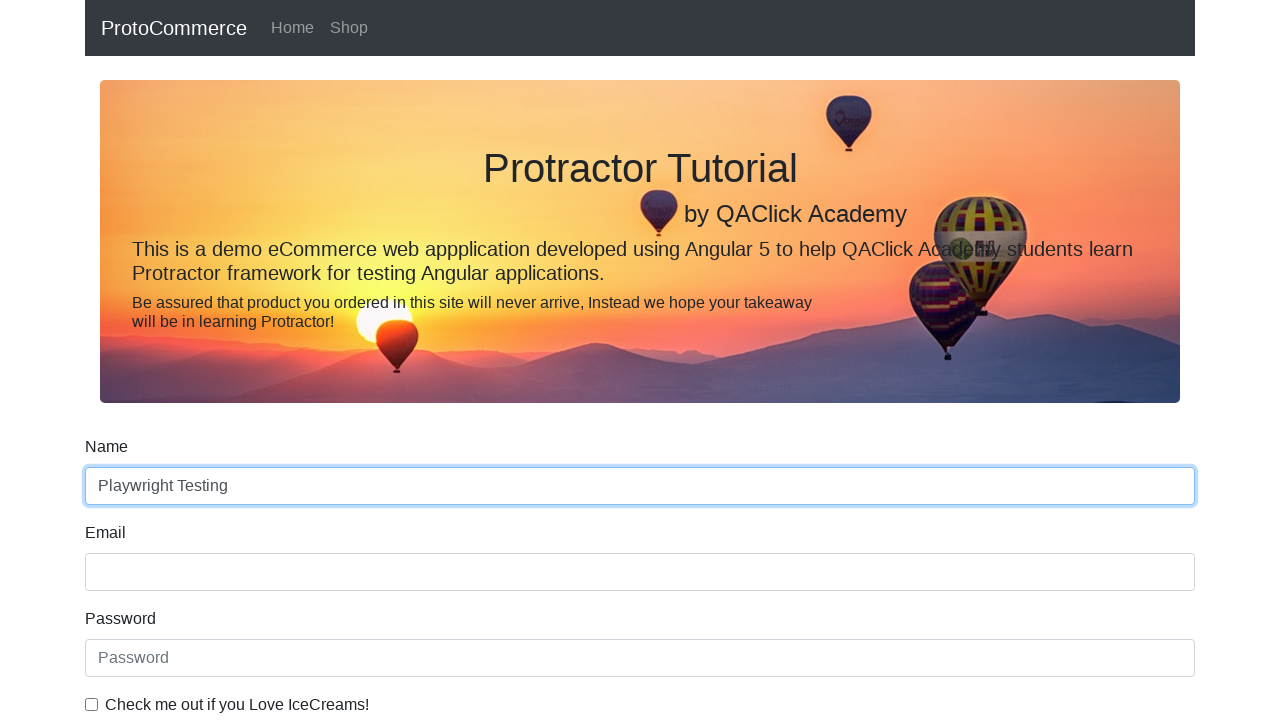

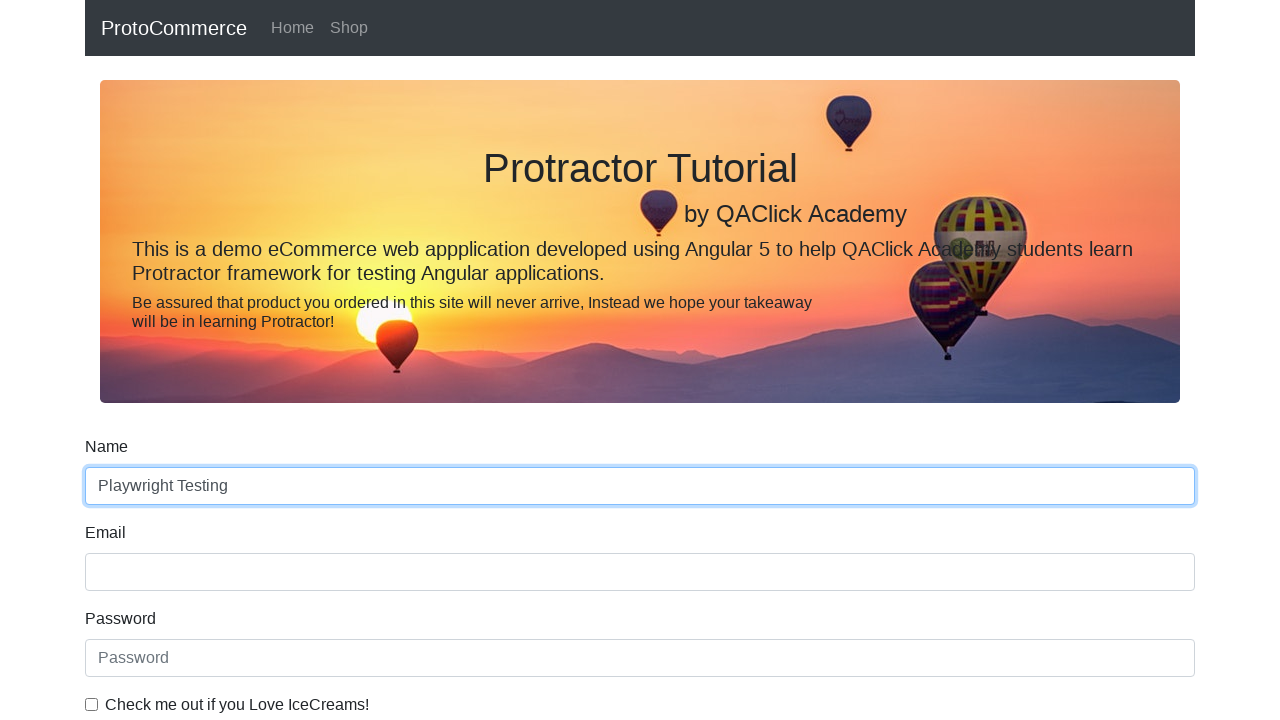